Tests the contact form functionality on DemoBlaze by navigating to the contact section, filling in email, name, and message fields, then submitting the form and verifying success.

Starting URL: https://www.demoblaze.com

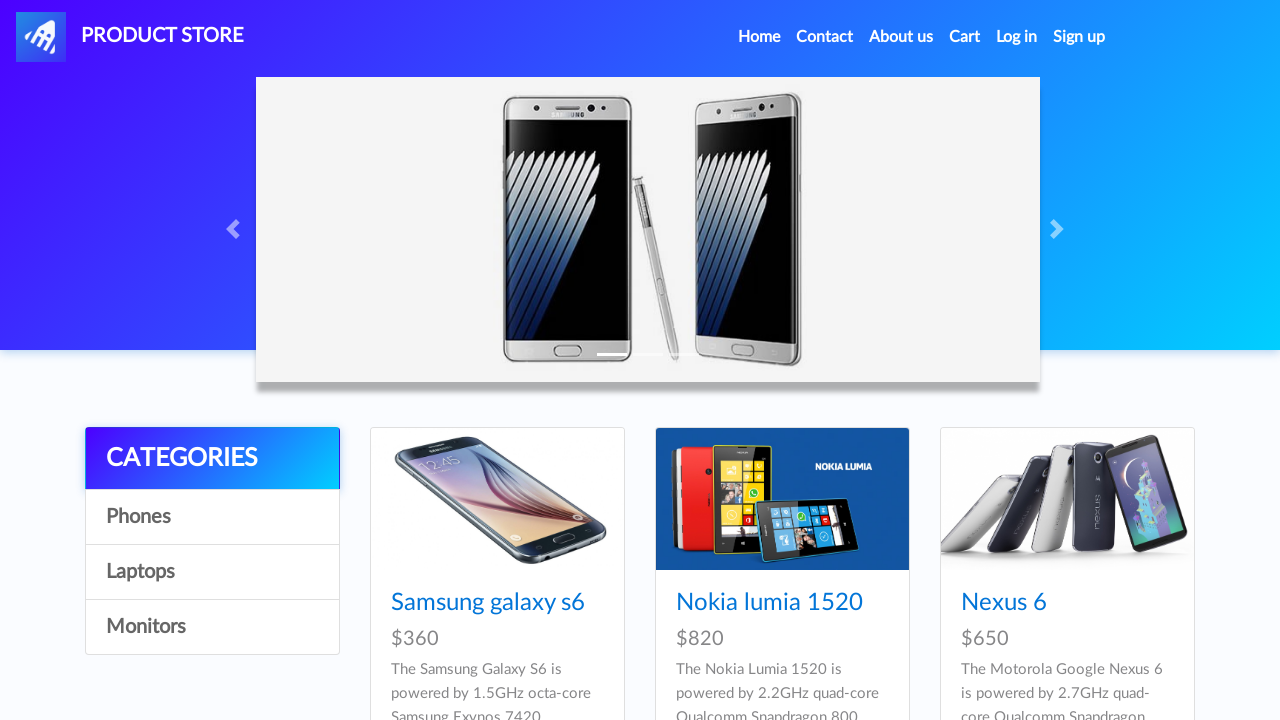

Verified page title contains 'STORE'
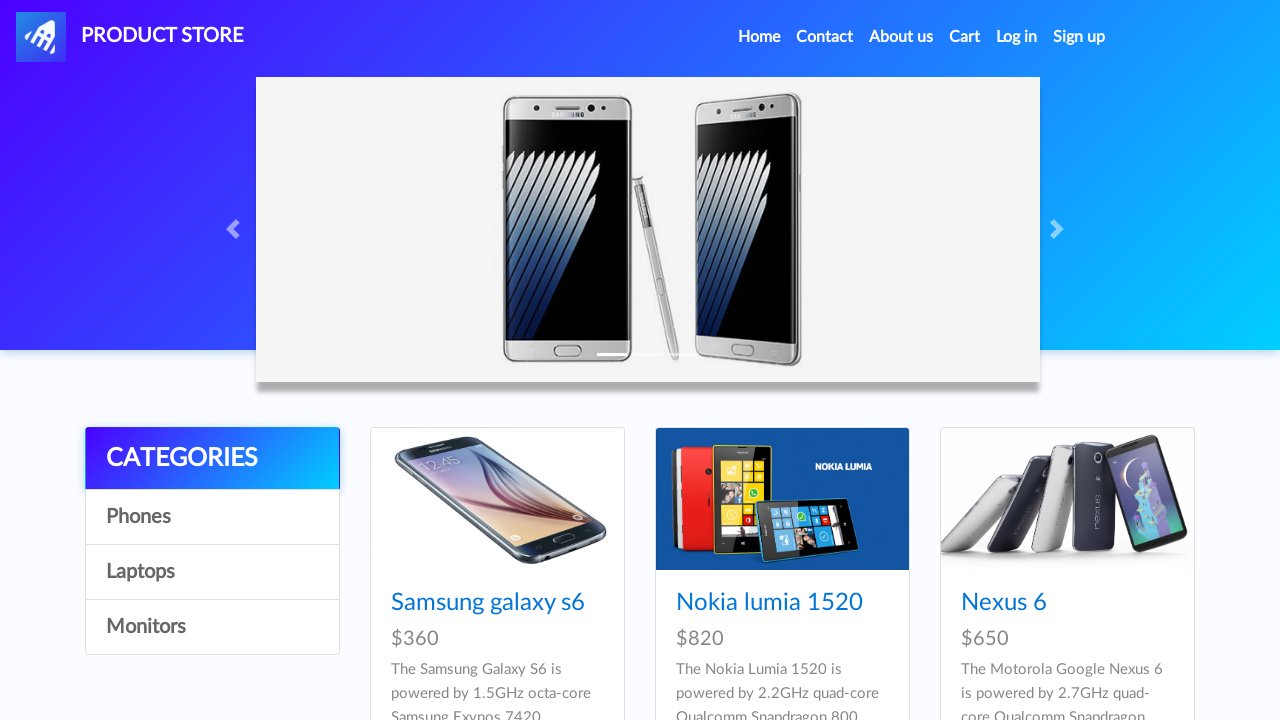

Clicked on Contact link to open contact modal at (825, 37) on a[data-target='#exampleModal']
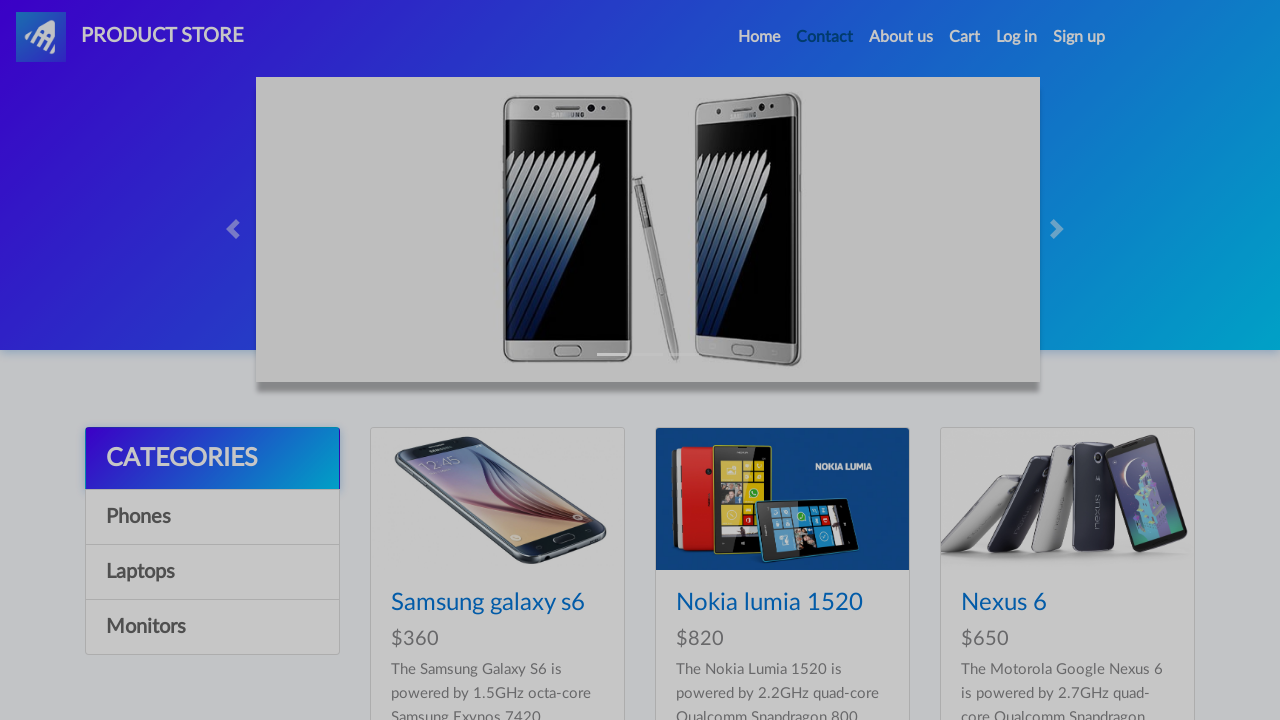

Contact modal appeared and loaded
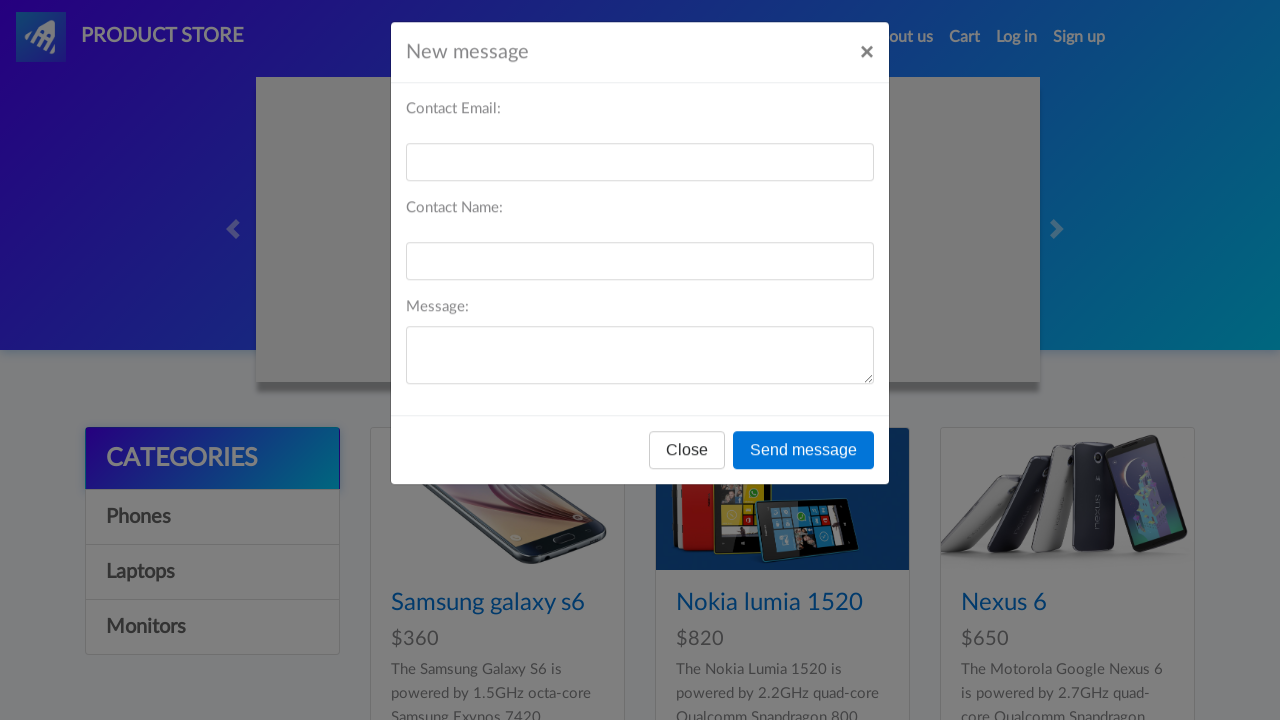

Filled email field with 'example@gmail.com' on #recipient-email
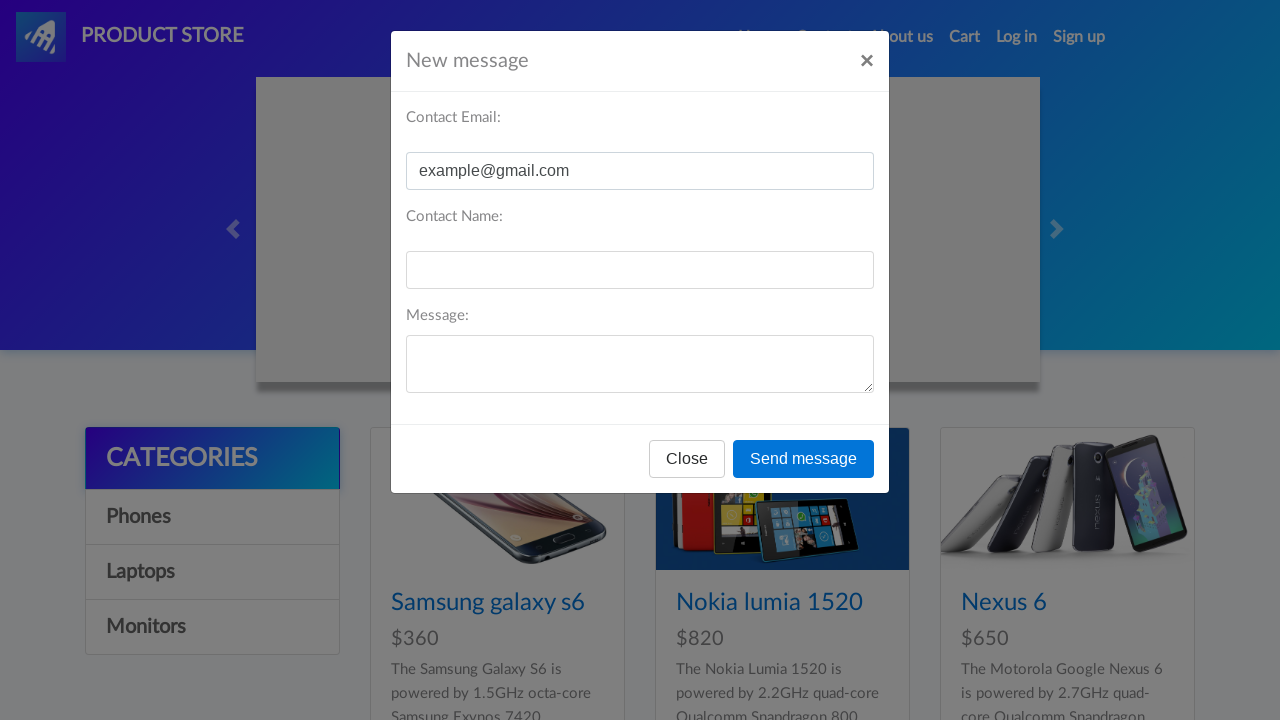

Filled name field with 'Name' on #recipient-name
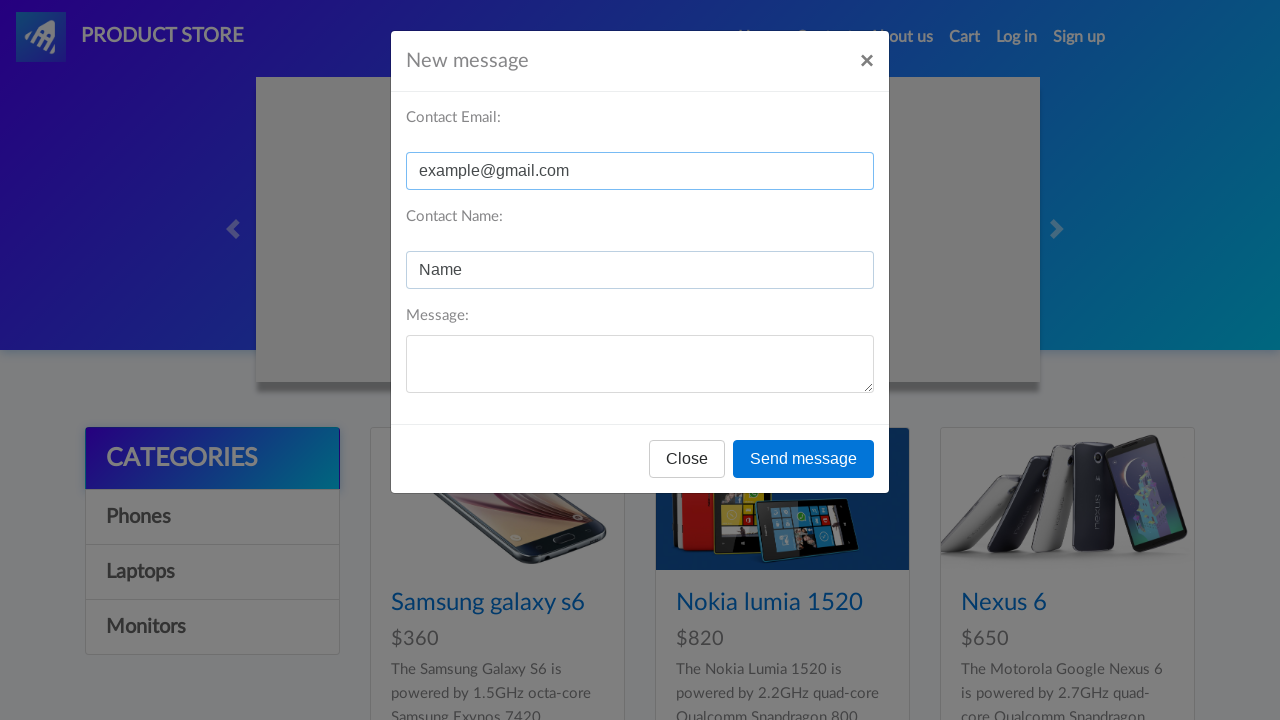

Filled message field with 'write a message' on #message-text
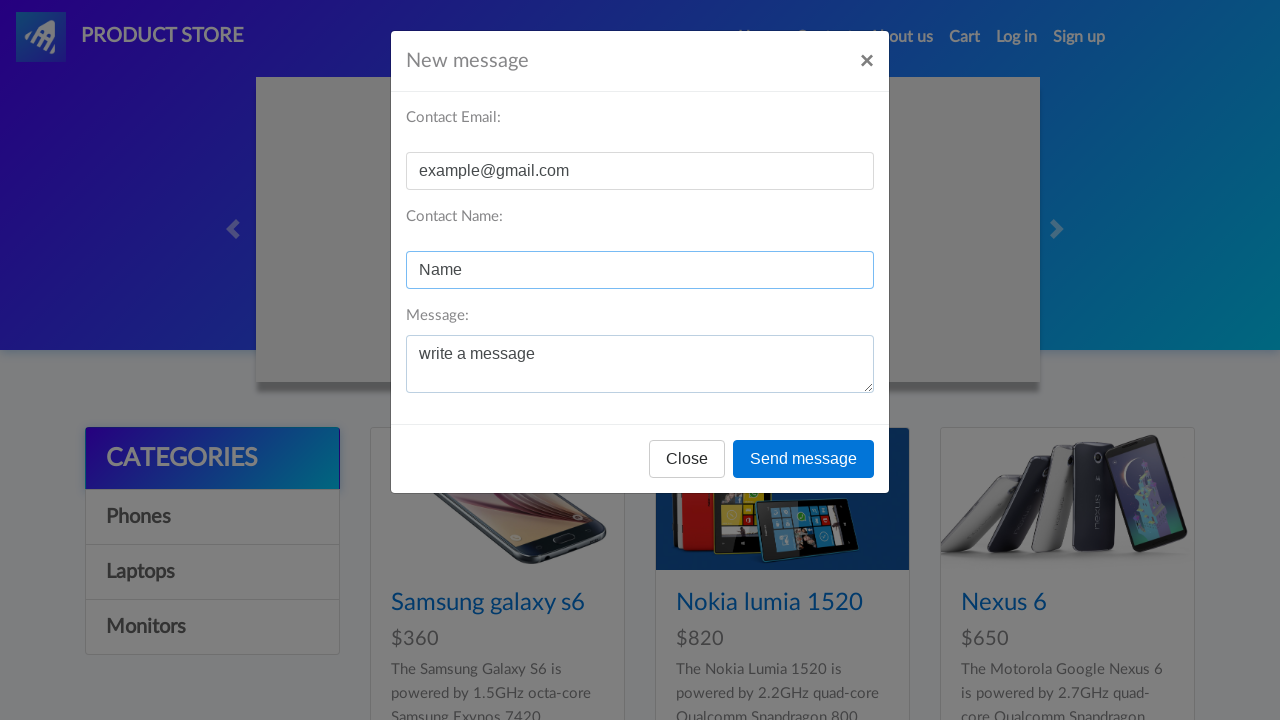

Clicked send message button to submit contact form at (804, 459) on button[onclick='send()']
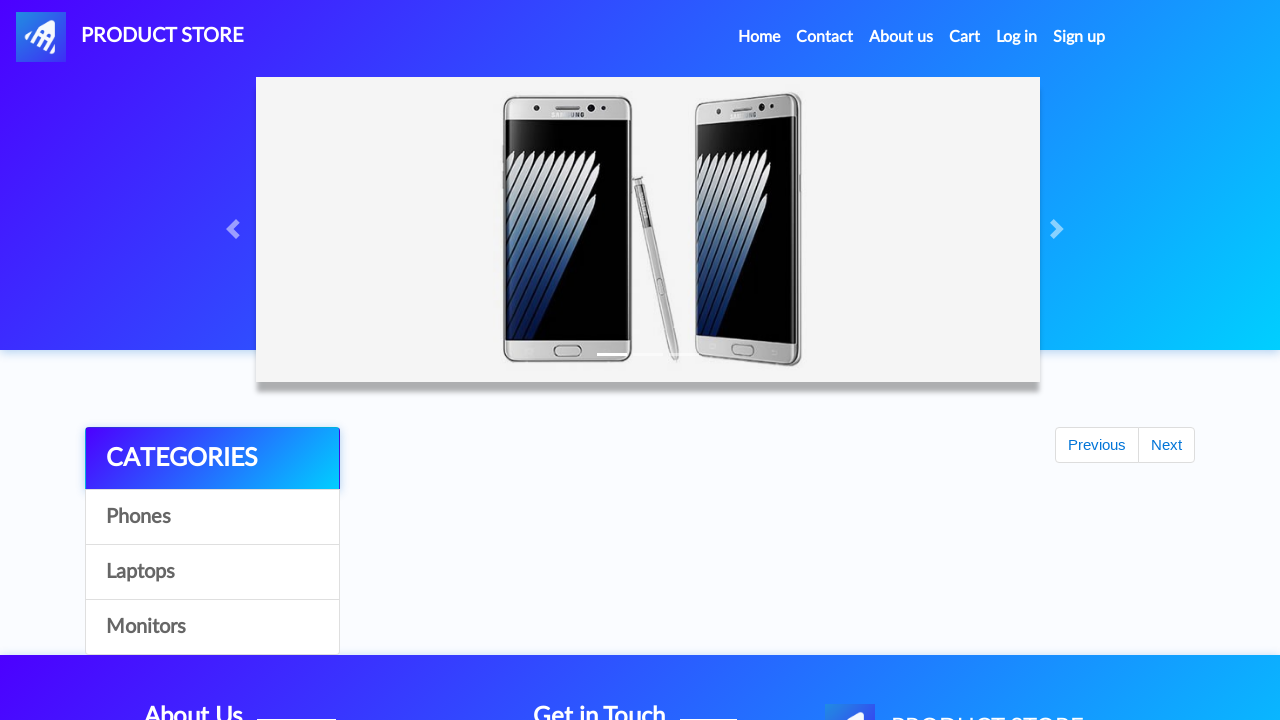

Waited for alert confirmation that message was sent
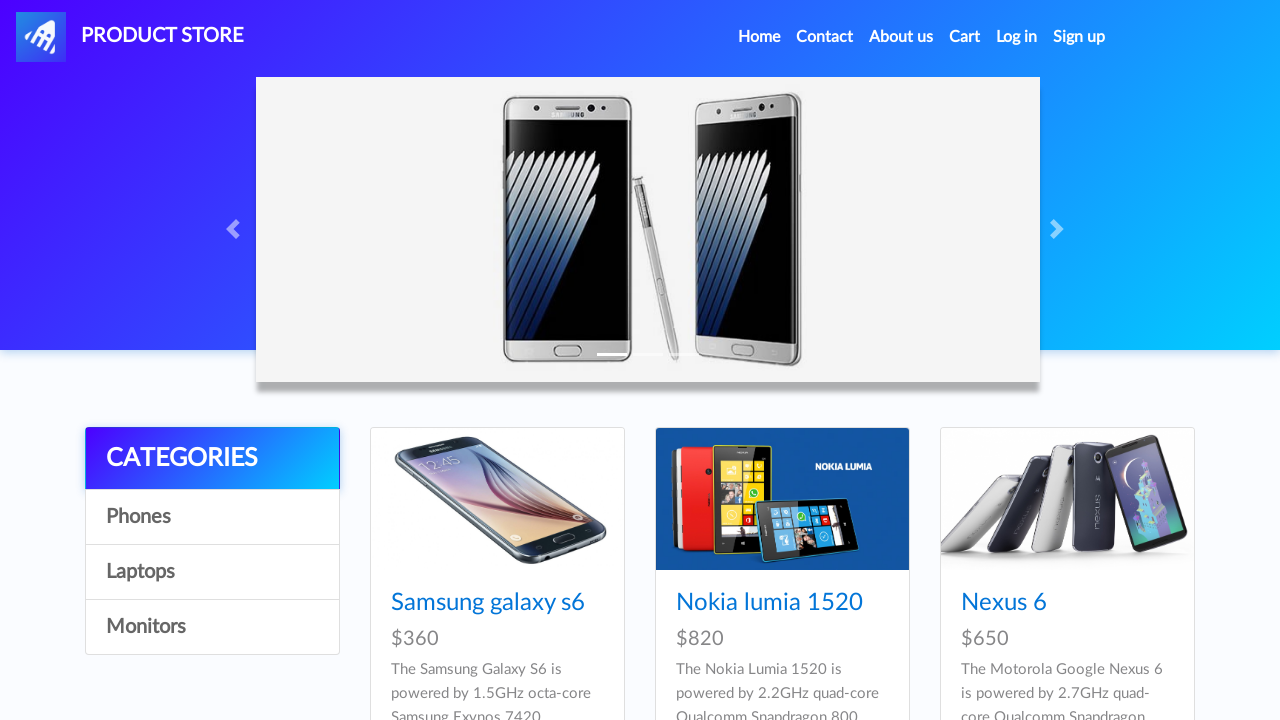

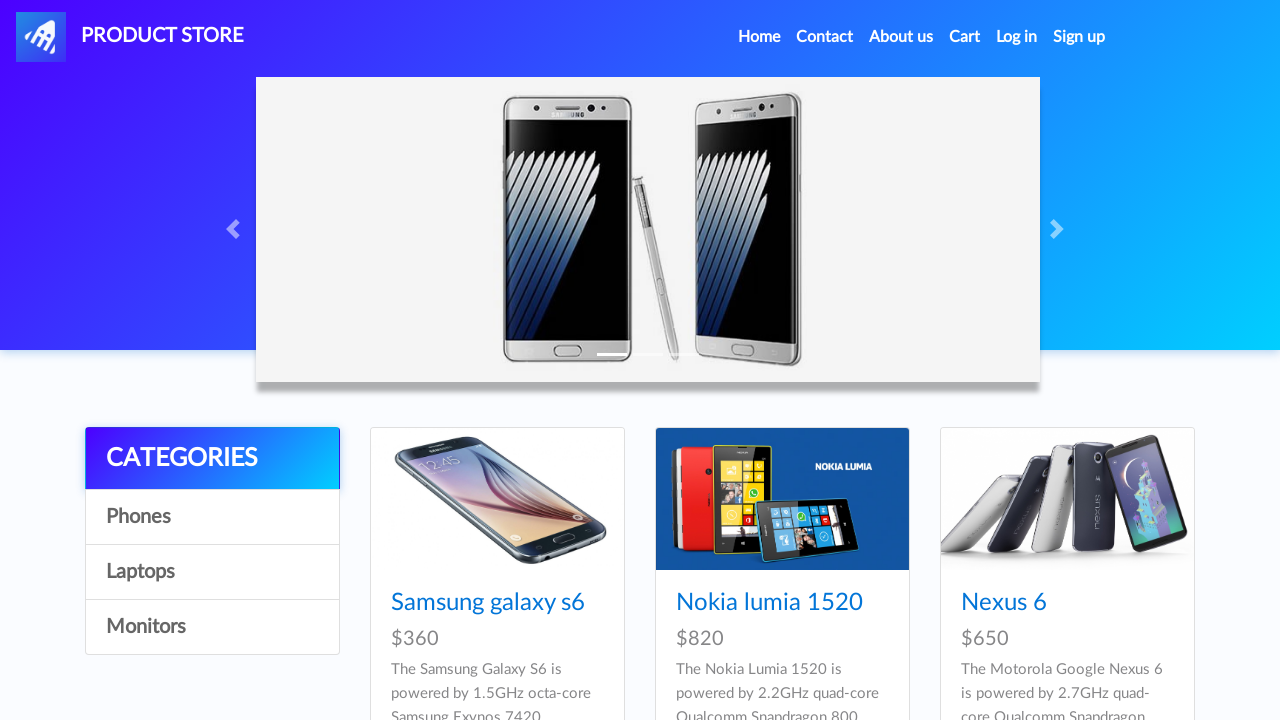